Tests navigation through getcalley.com sitemap links at 1920x1080 resolution, visiting 5 different pages

Starting URL: https://www.getcalley.com/page-sitemap.xml

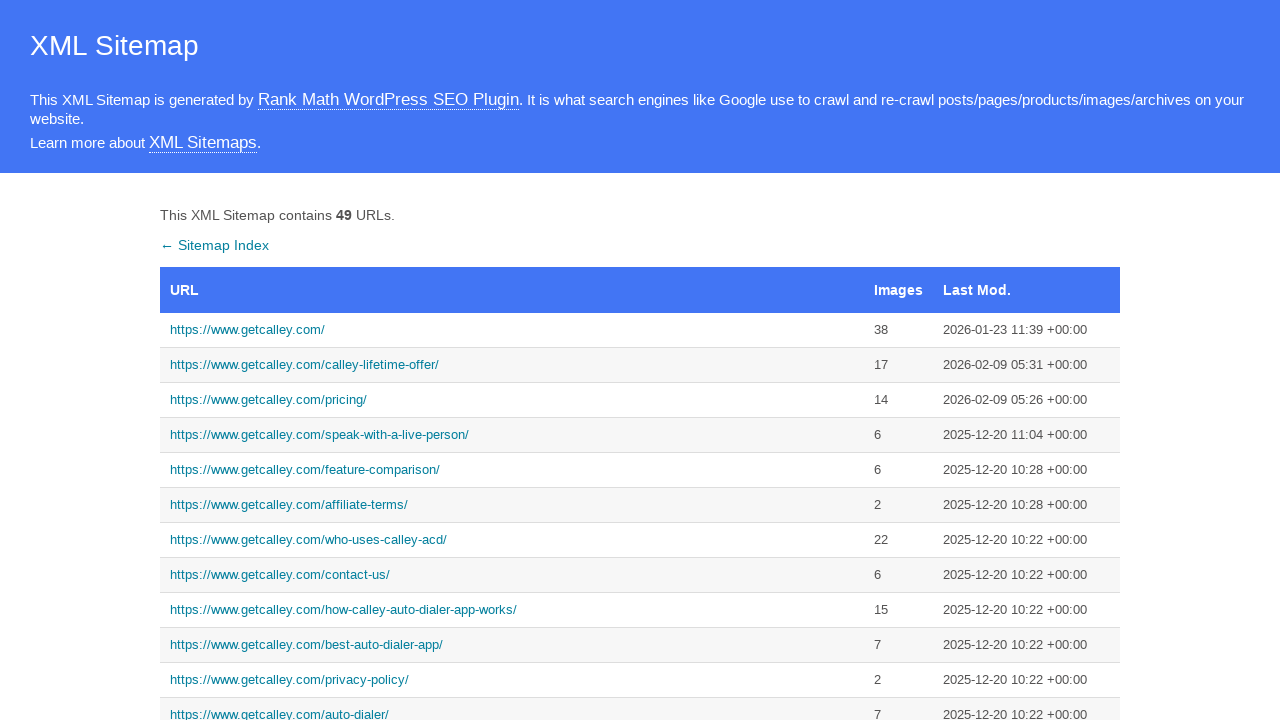

Clicked on main getcalley.com page link from sitemap at (512, 330) on a:has-text('https://www.getcalley.com/')
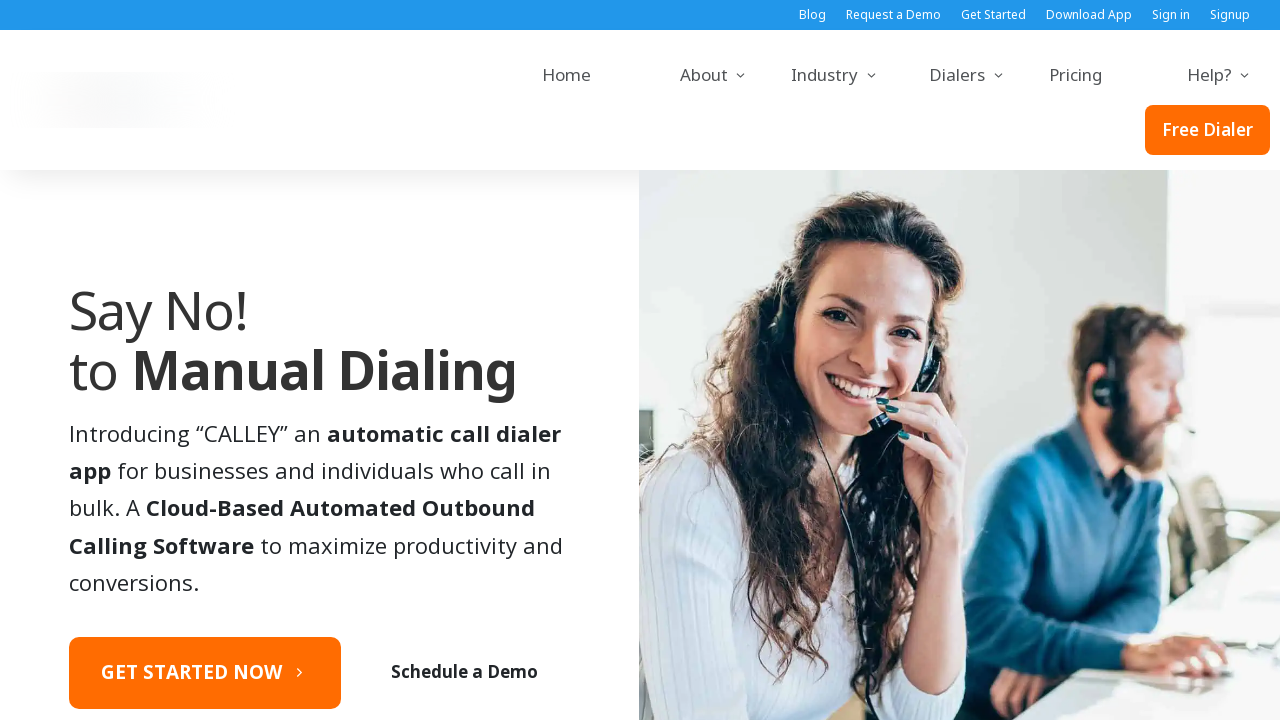

Main page loaded successfully
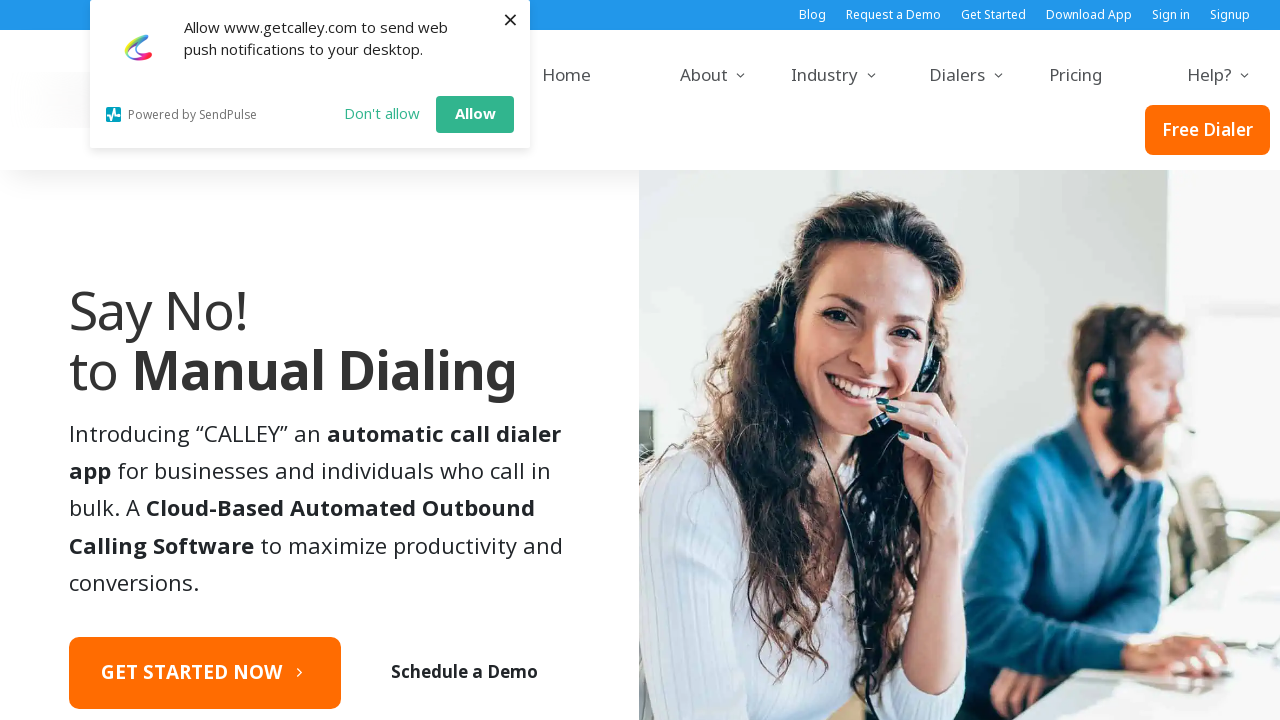

Navigated back to sitemap
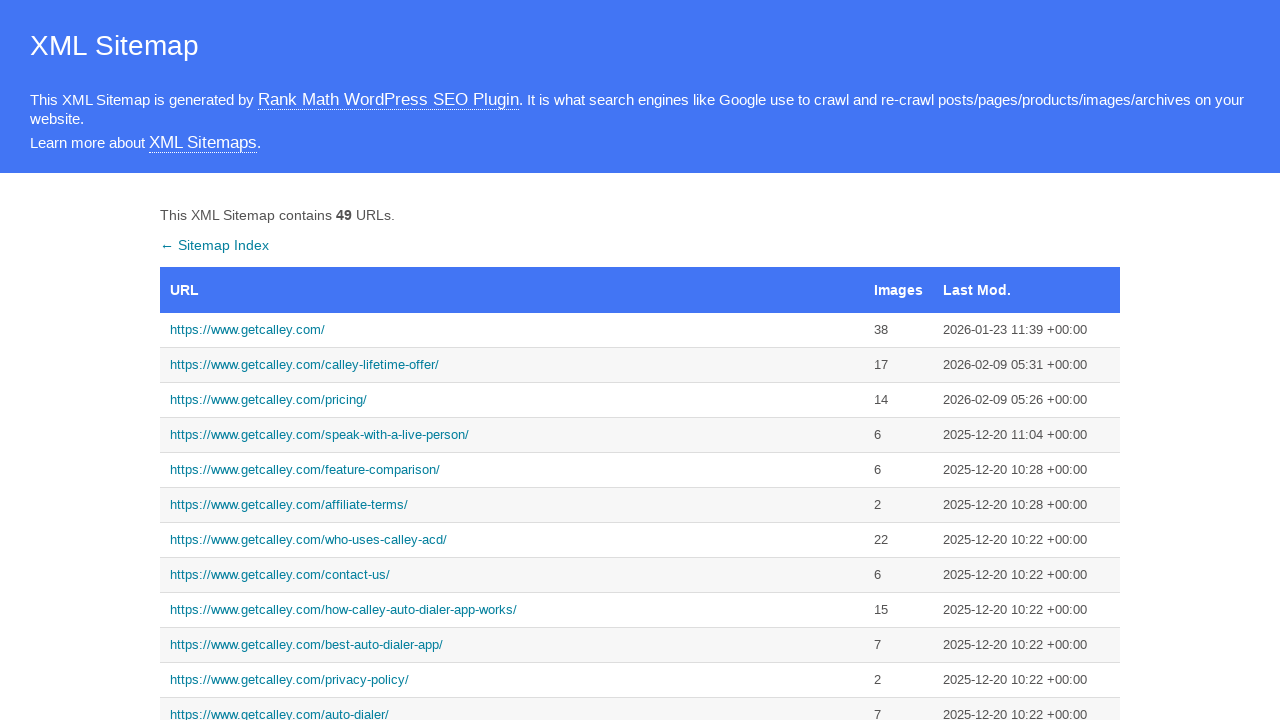

Clicked on call-from-browser page link from sitemap at (512, 360) on a:has-text('https://www.getcalley.com/calley-call-from-browser/')
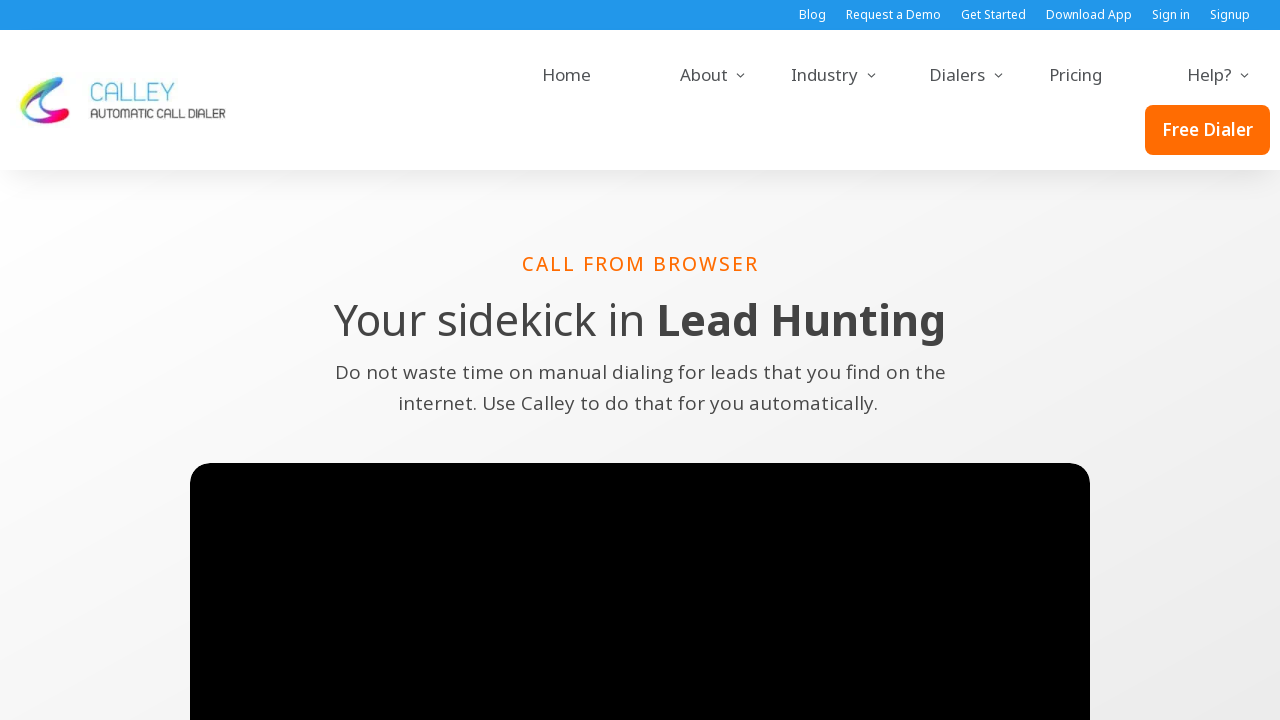

Call-from-browser page loaded successfully
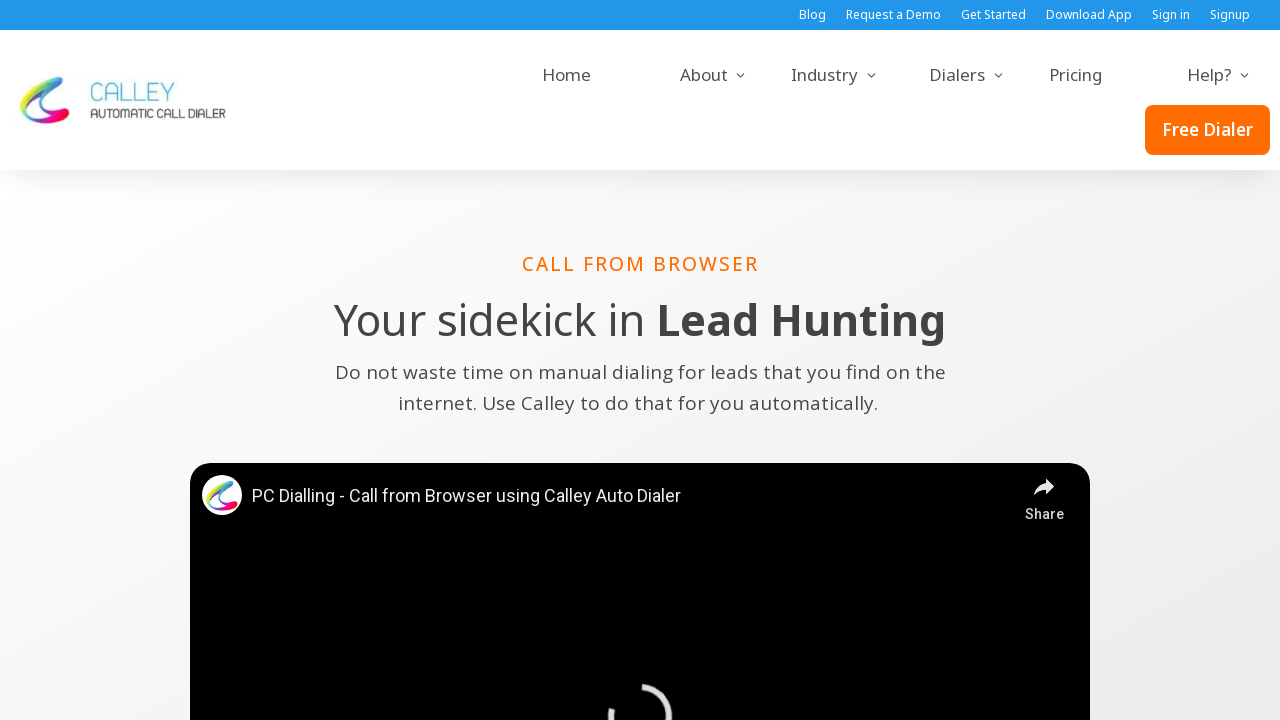

Navigated back to sitemap
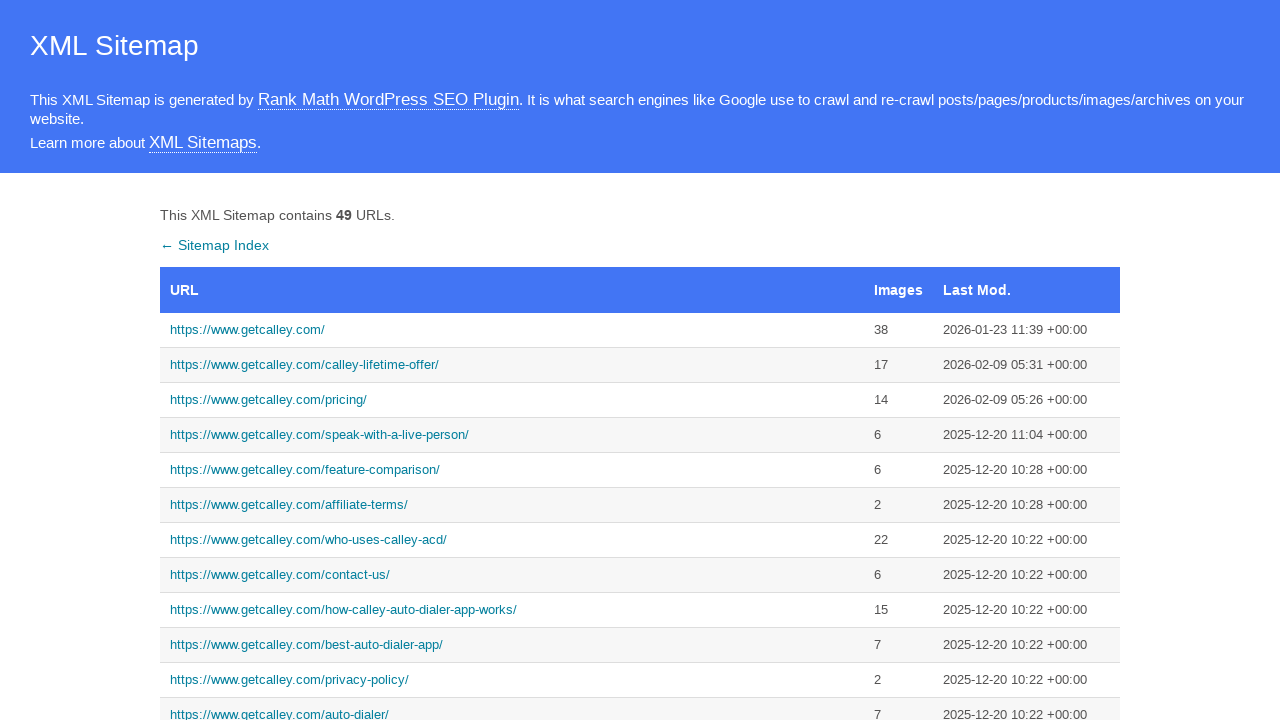

Clicked on pro-features page link from sitemap at (512, 360) on a:has-text('https://www.getcalley.com/calley-pro-features/')
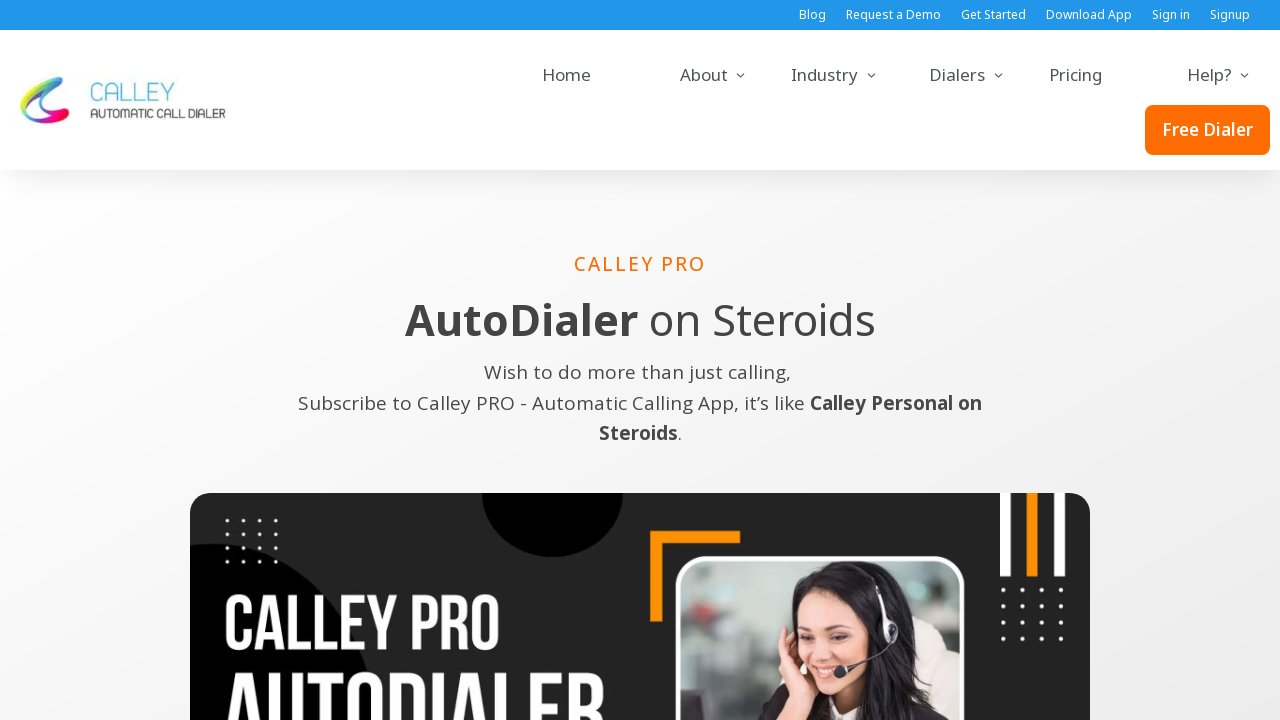

Pro-features page loaded successfully
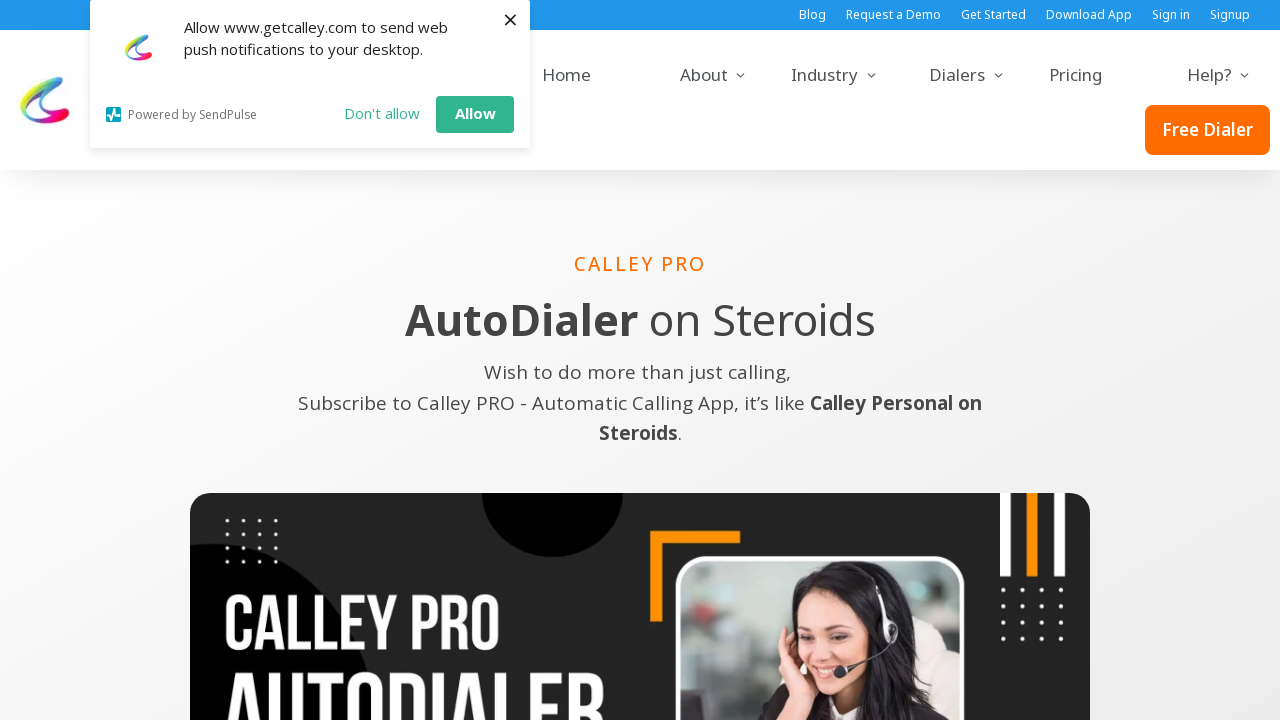

Navigated back to sitemap
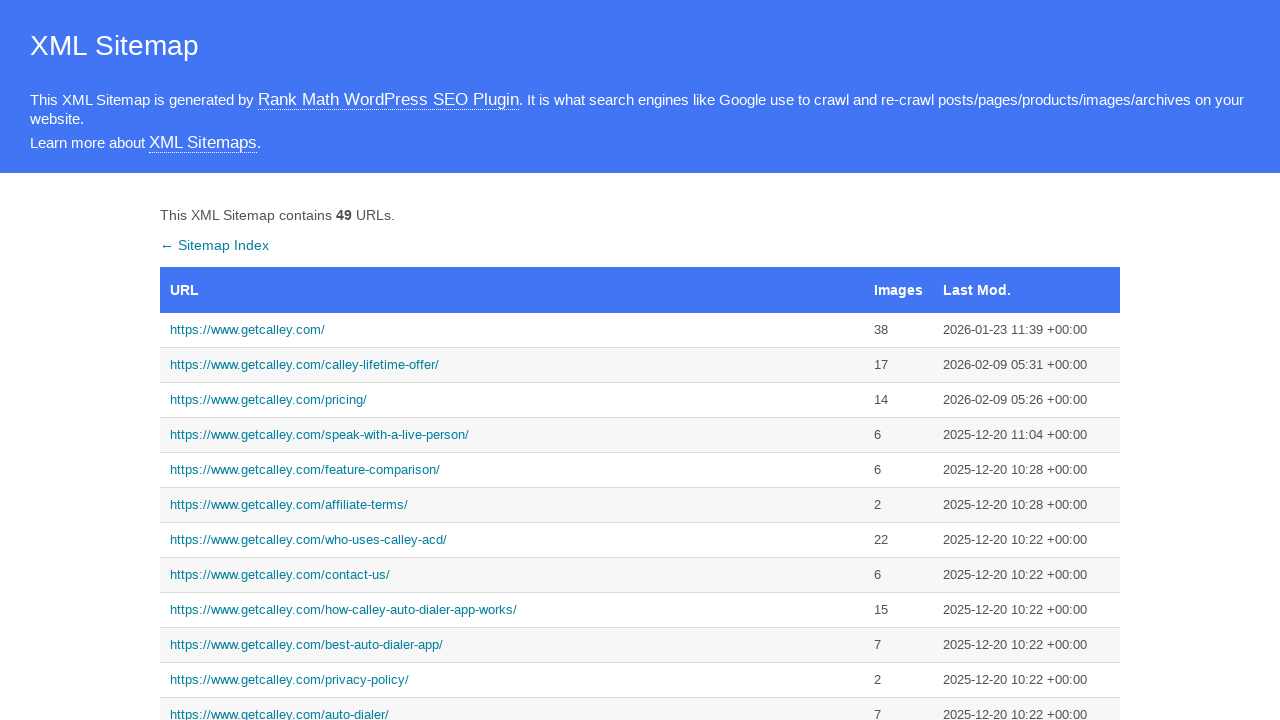

Clicked on best-auto-dialer-app page link from sitemap at (512, 645) on a:has-text('https://www.getcalley.com/best-auto-dialer-app/')
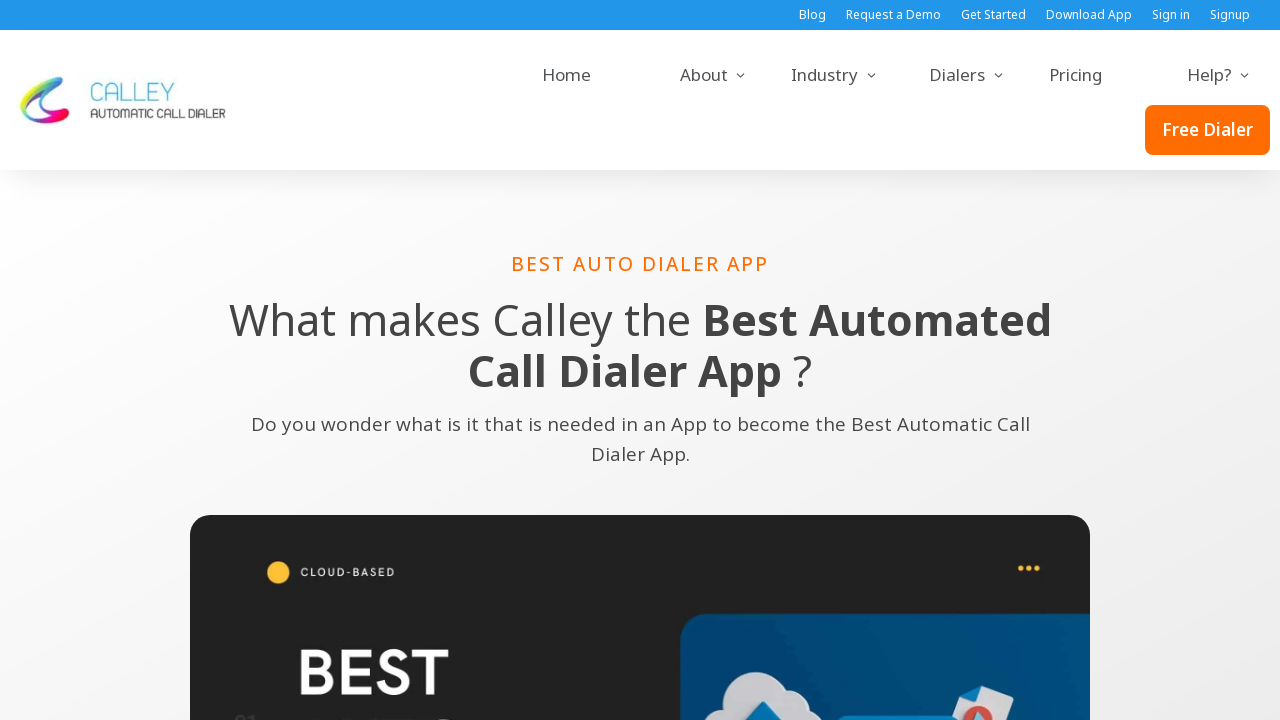

Best-auto-dialer-app page loaded successfully
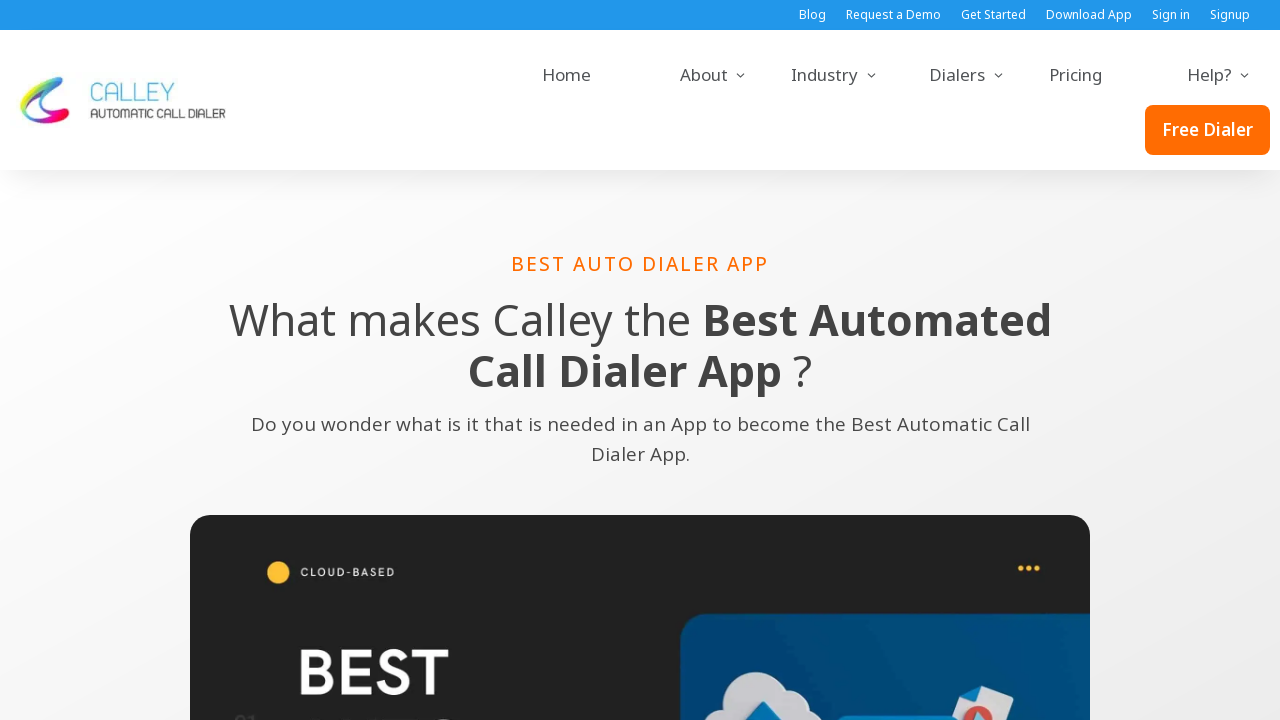

Navigated back to sitemap
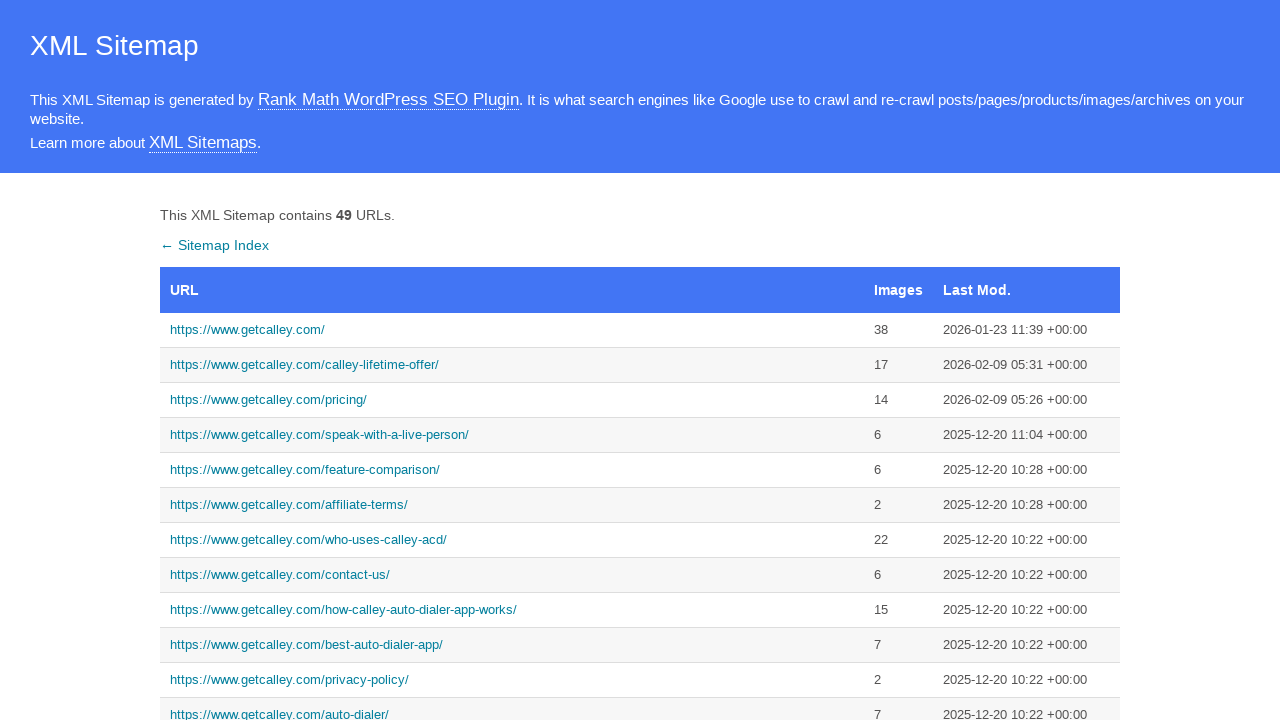

Clicked on zoho-crm-integration page link from sitemap at (512, 360) on a:has-text('https://www.getcalley.com/calley-zoho-crm-integration/')
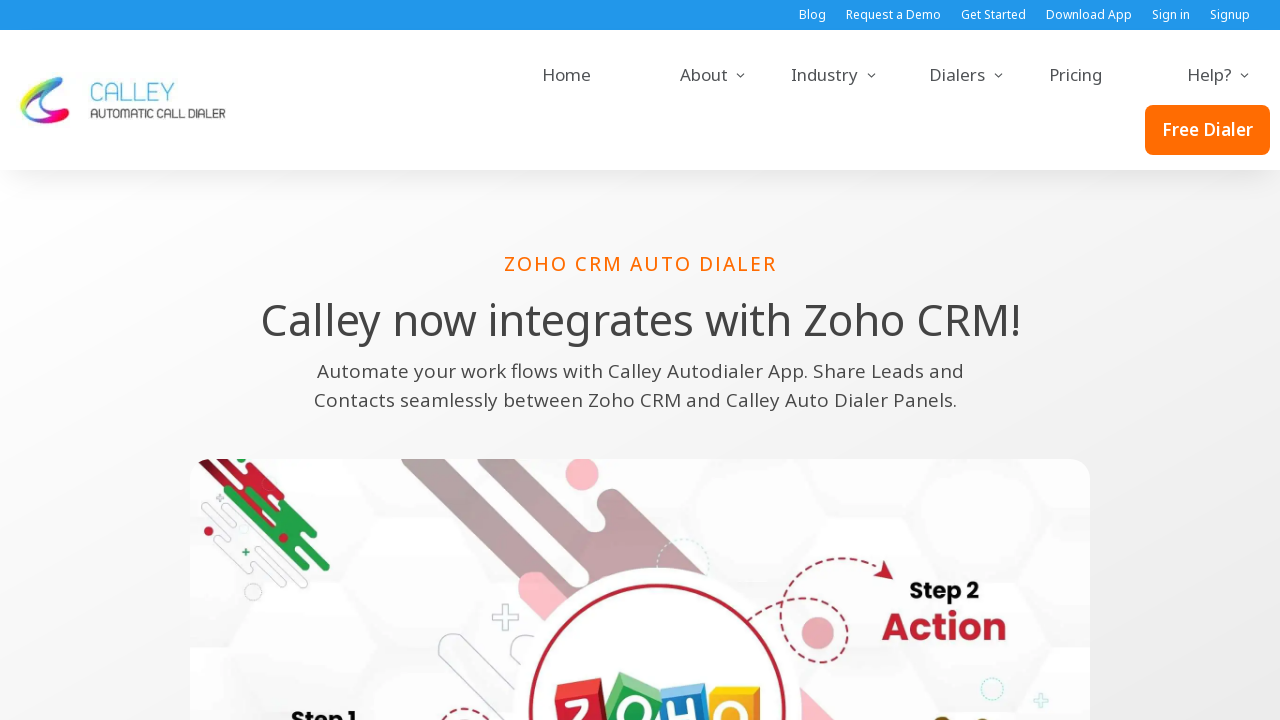

Zoho-CRM-integration page loaded successfully
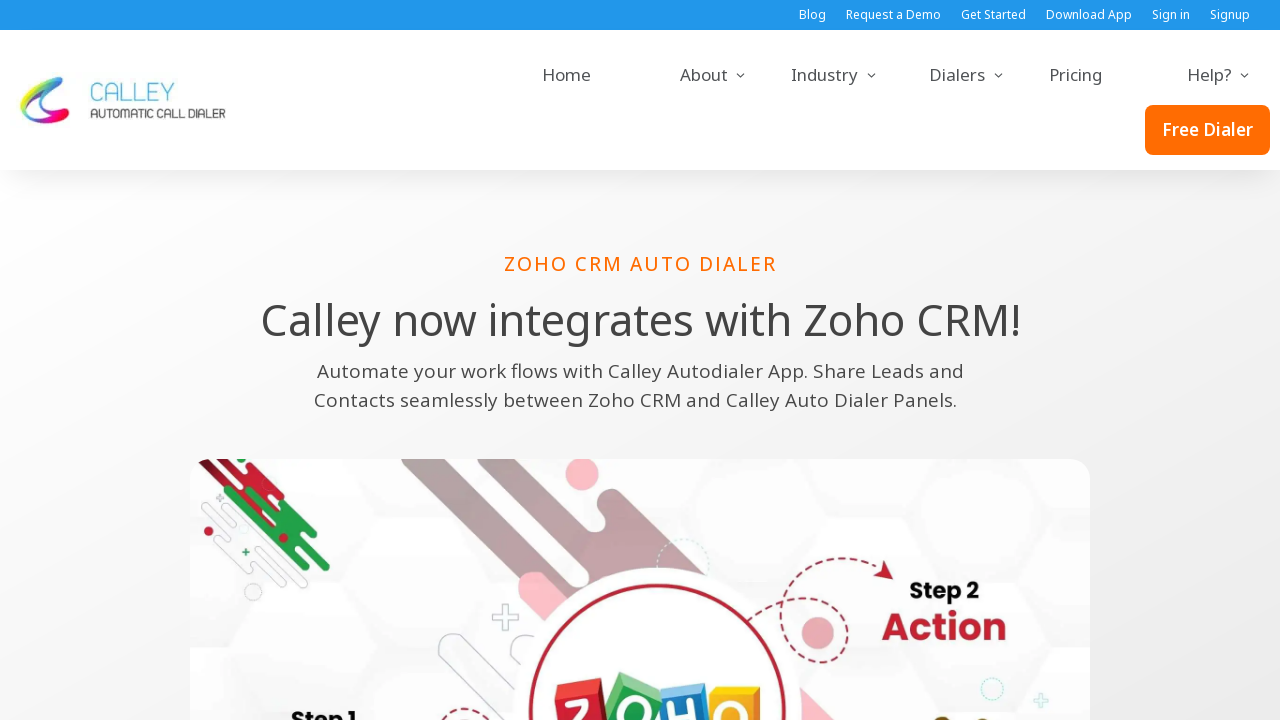

Navigated back to sitemap
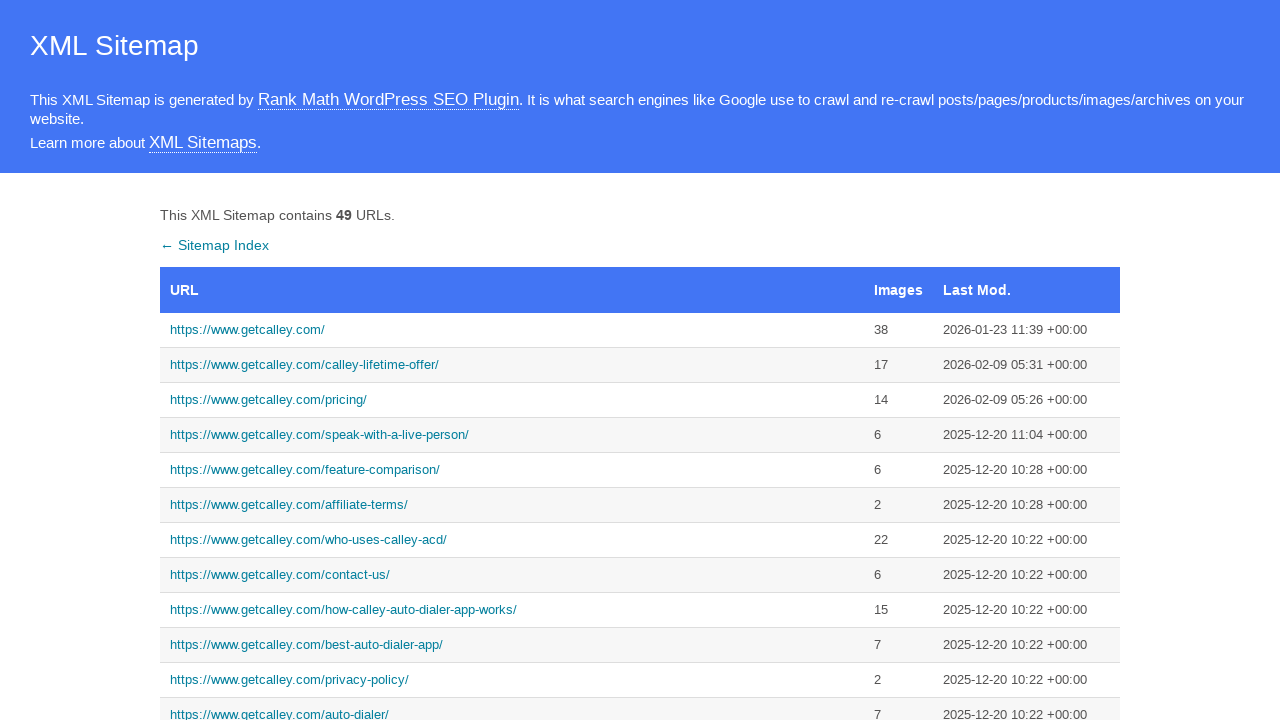

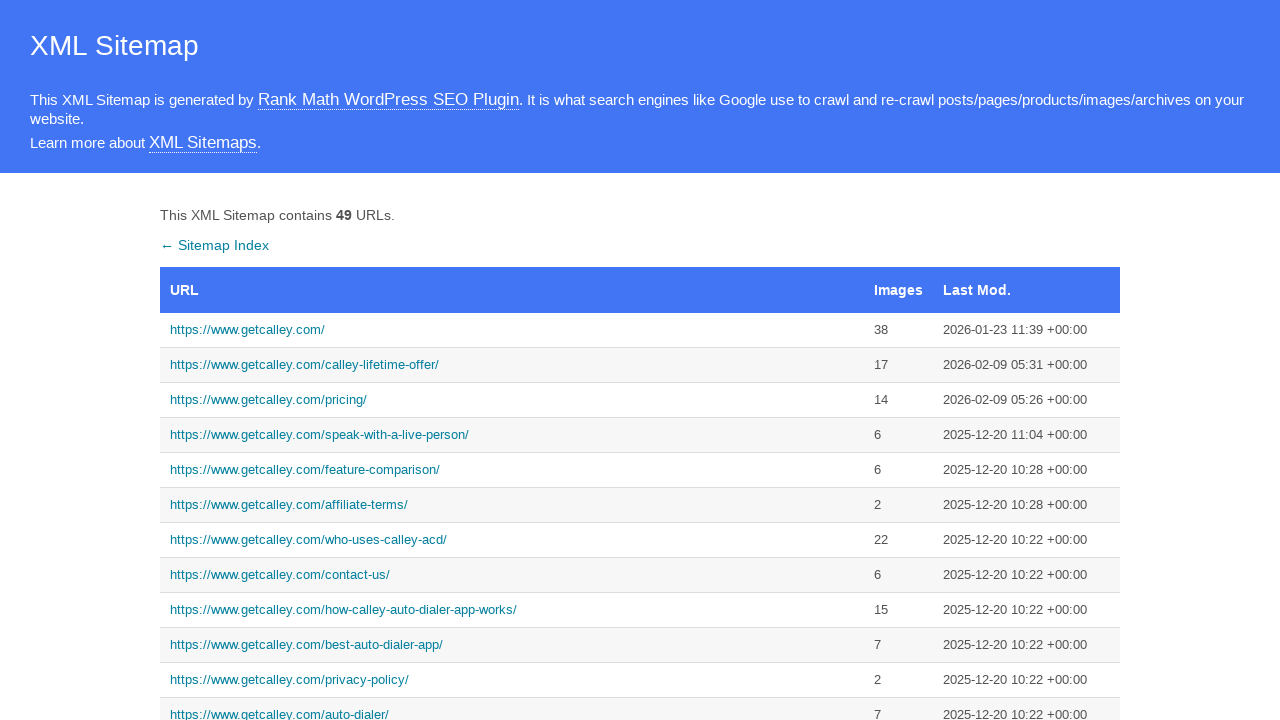